Tests browser navigation functionalities by navigating to another page, going back, resizing the window, going forward, and refreshing the page

Starting URL: https://kristinek.github.io/site/tasks/locators_different

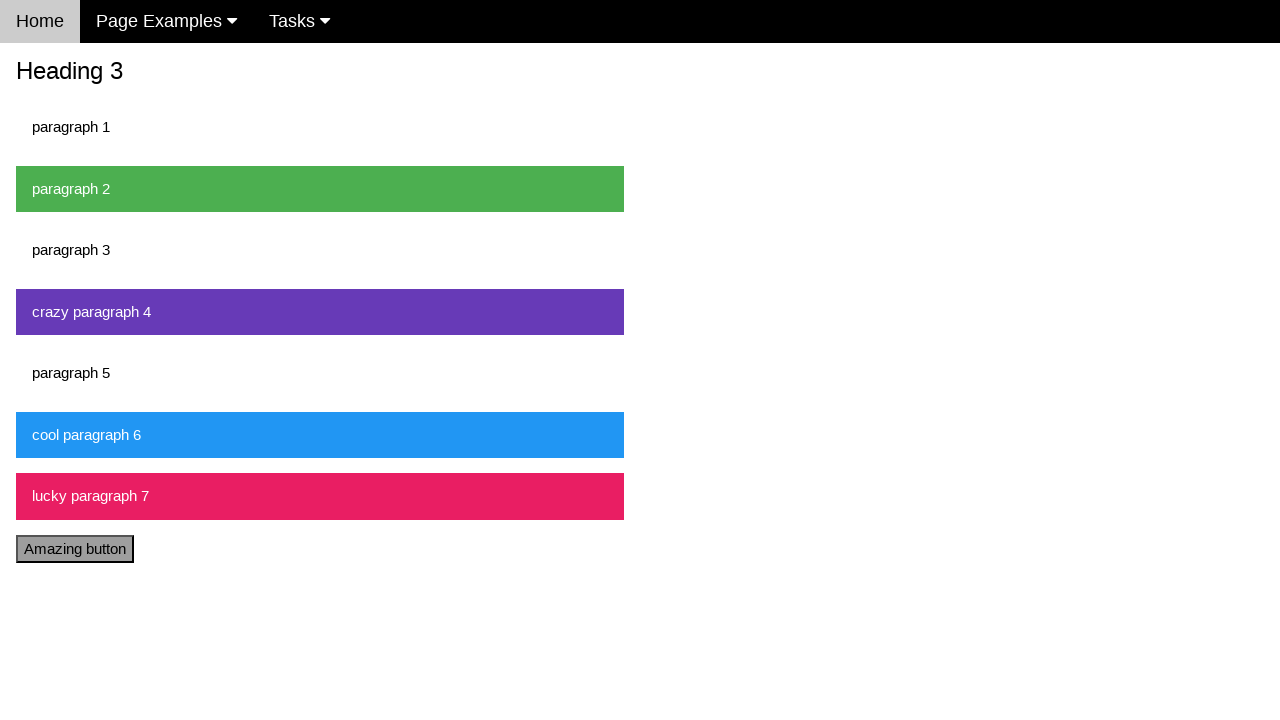

Navigated to locators example page
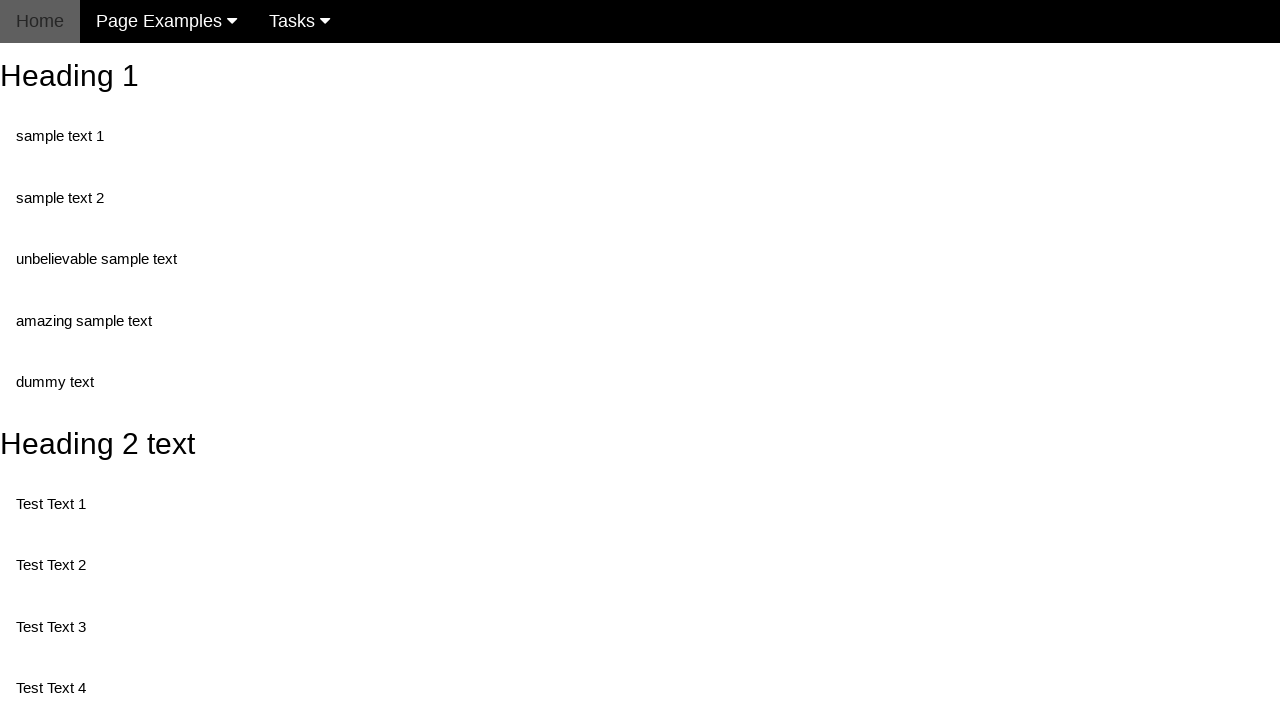

Navigated back to previous page
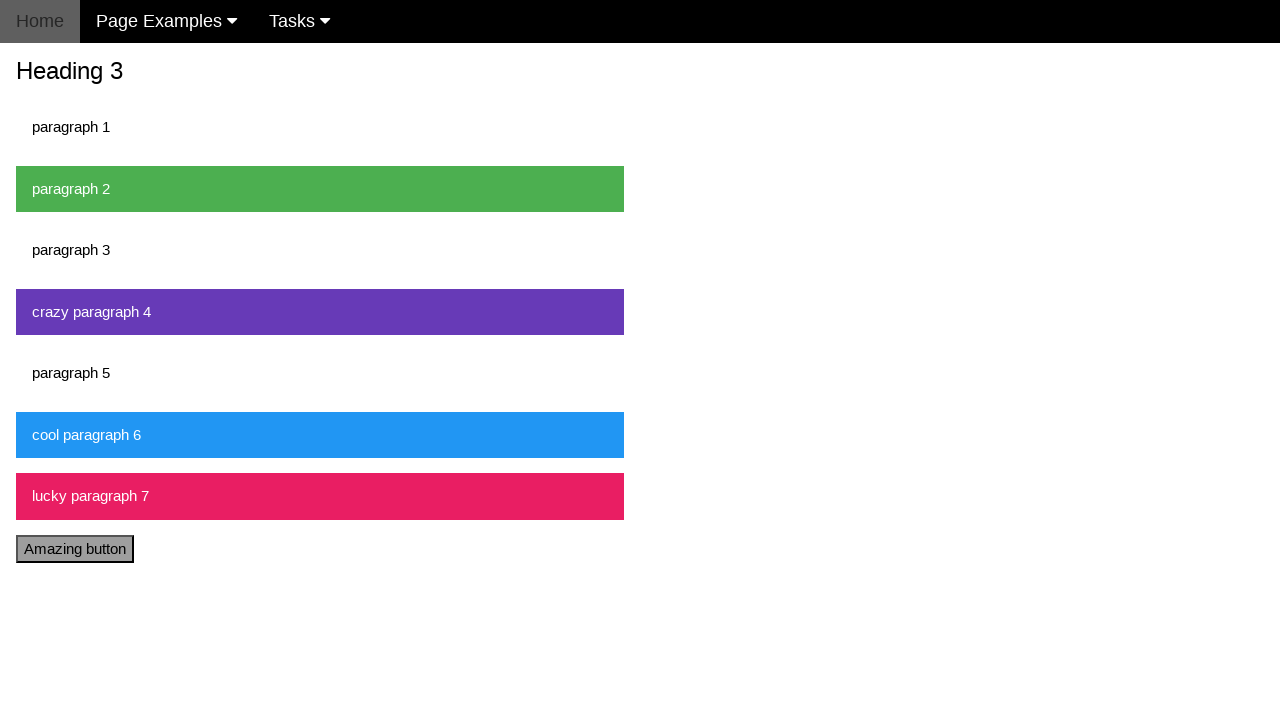

Resized browser window to 800x600
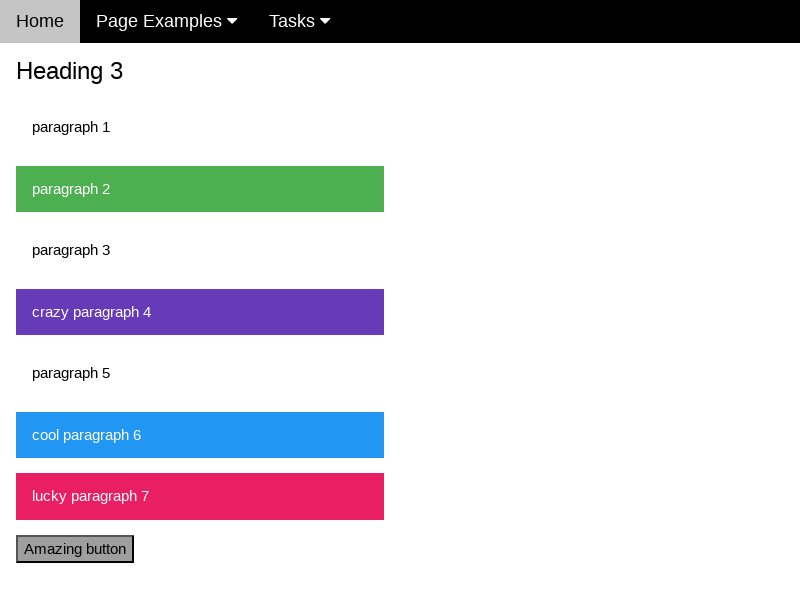

Navigated forward to locators page
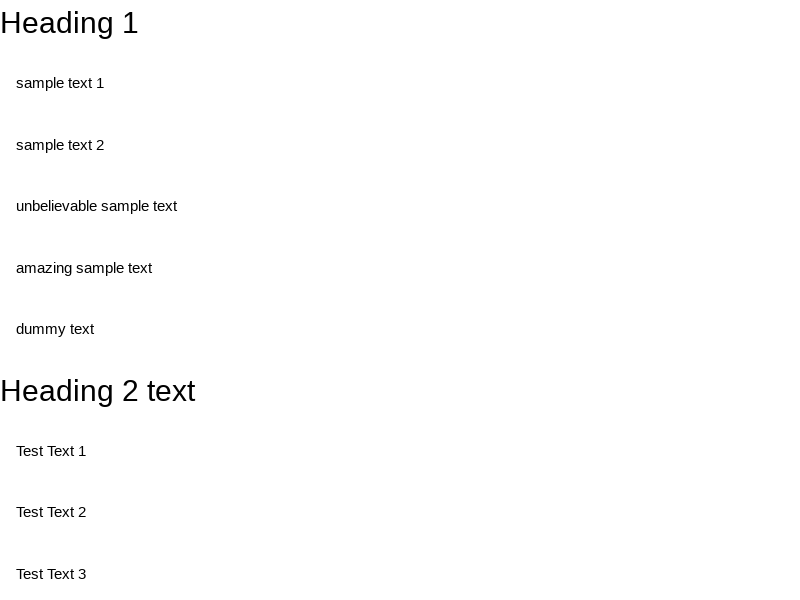

Refreshed the page
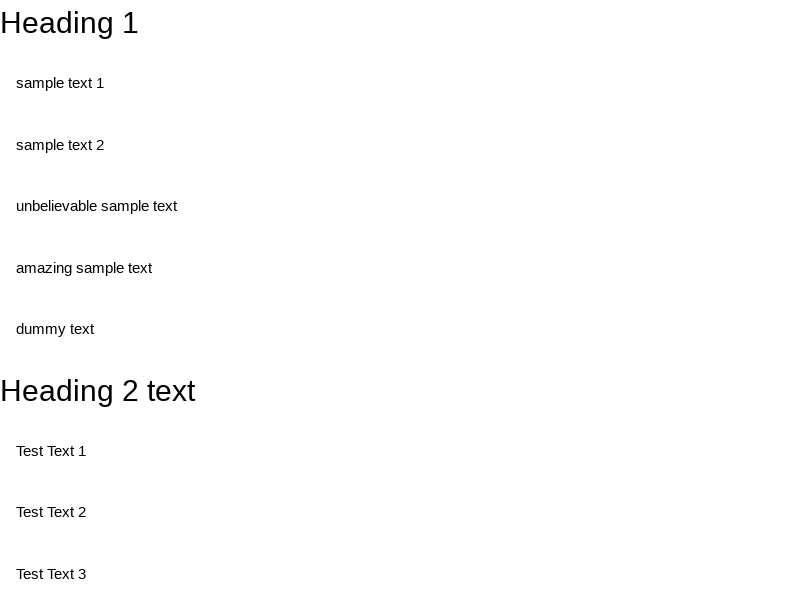

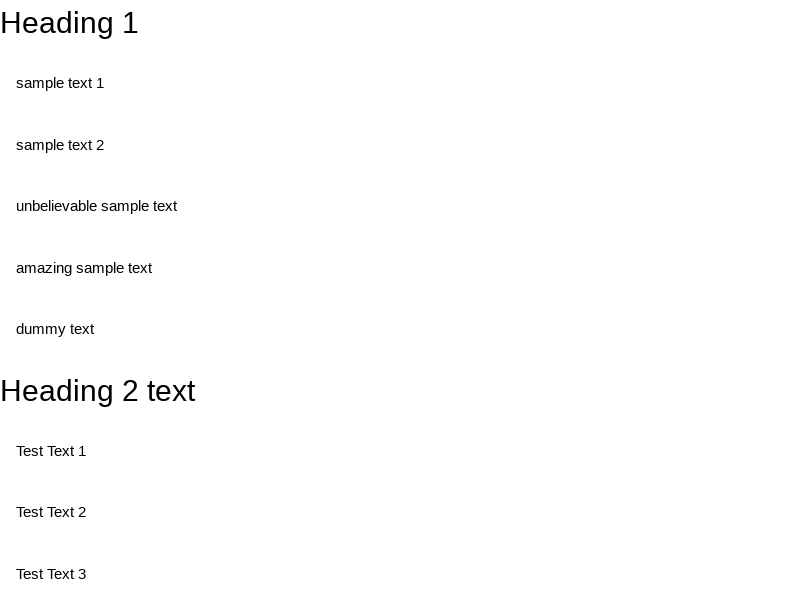